Tests registration form by filling in user details including first name, last name, username, and password, then submitting the form

Starting URL: https://demoqa.com/register

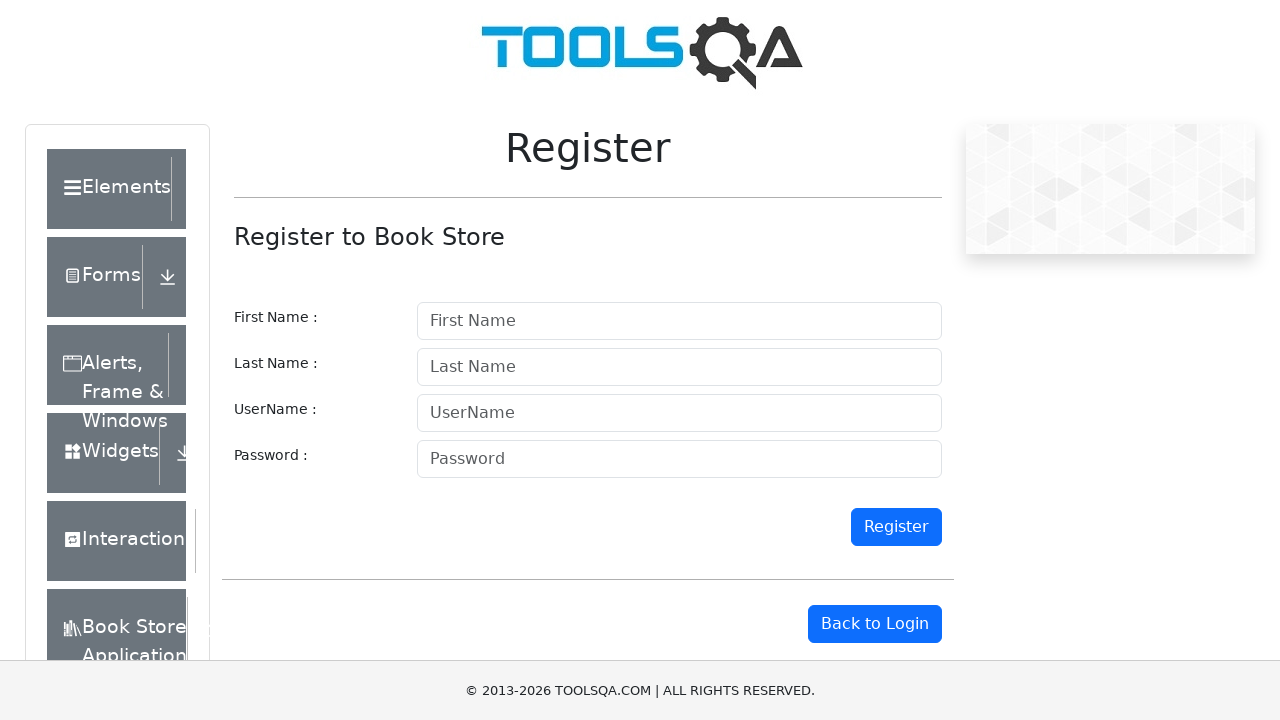

Filled first name field with 'John' on #firstname
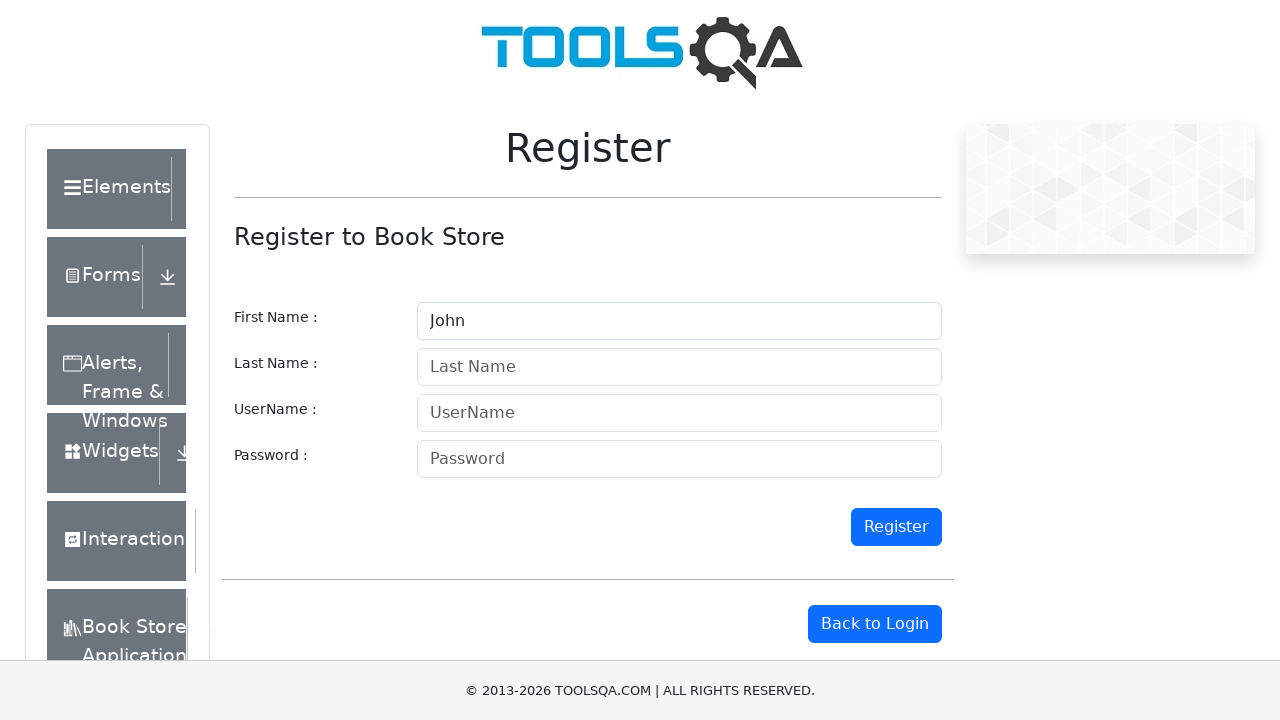

Filled last name field with 'Smith' on #lastname
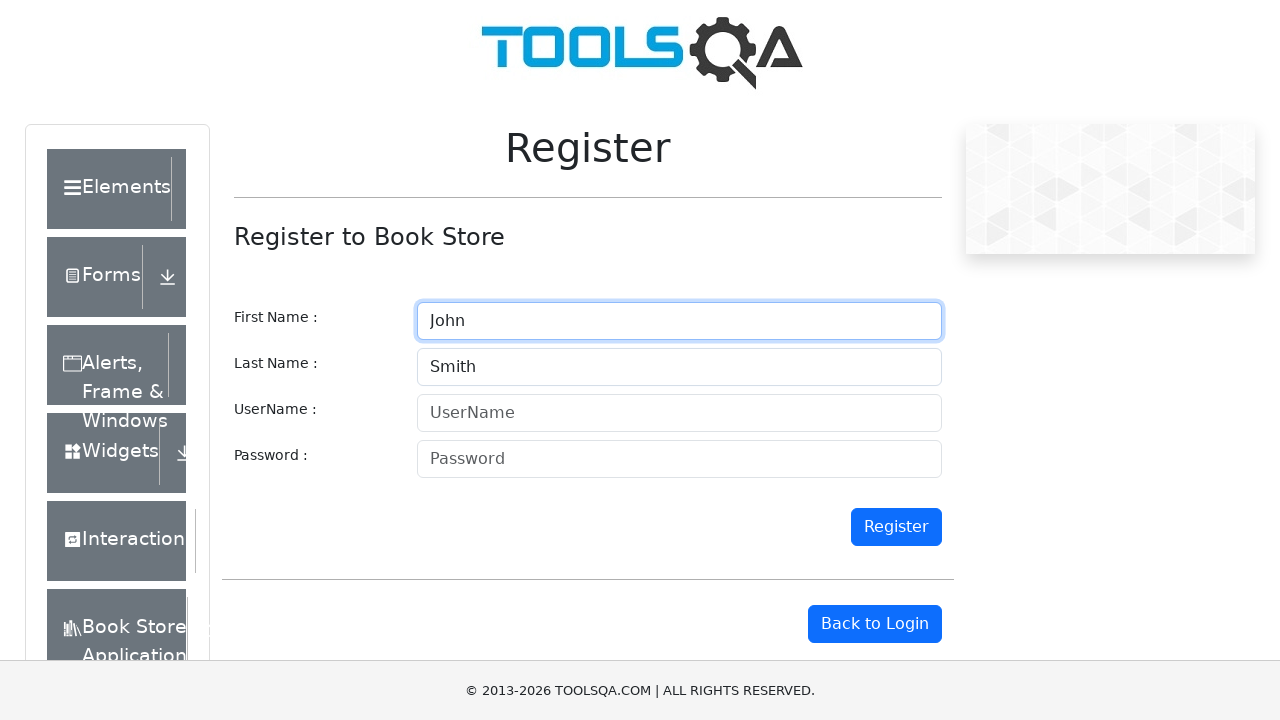

Filled username field with 'johnsmith456' on #userName
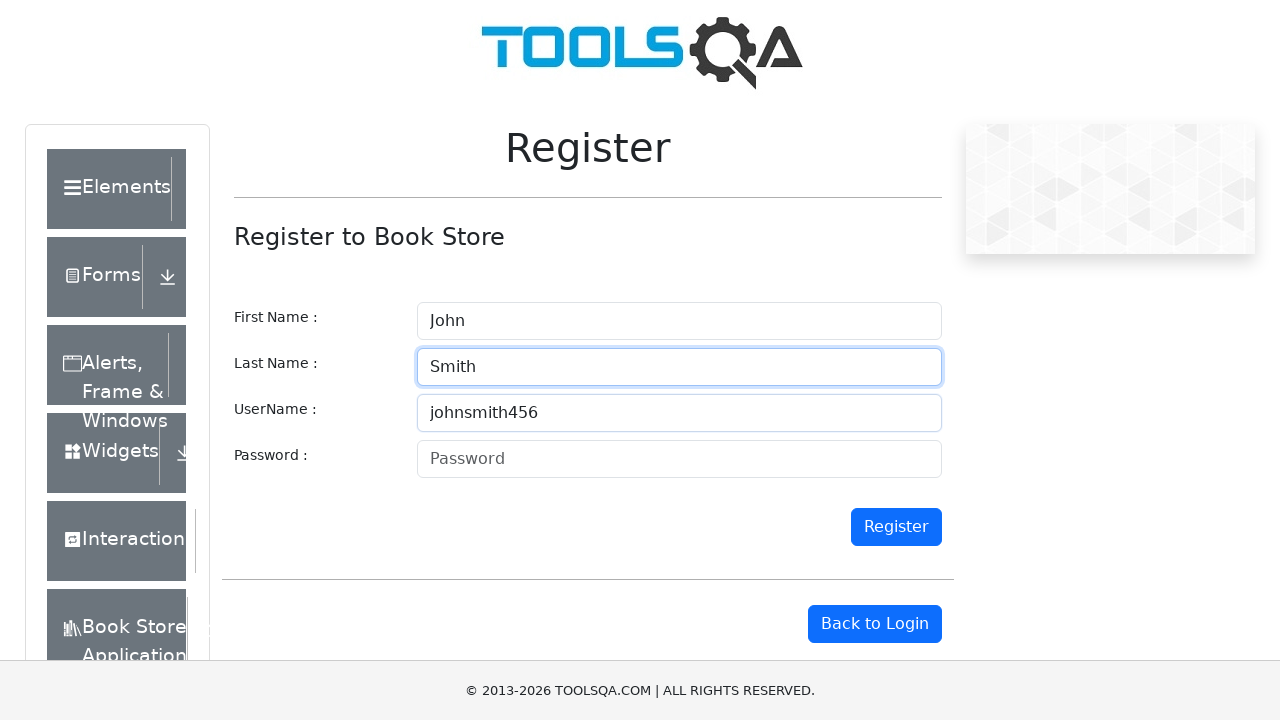

Filled password field with 'SecurePass@789' on #password
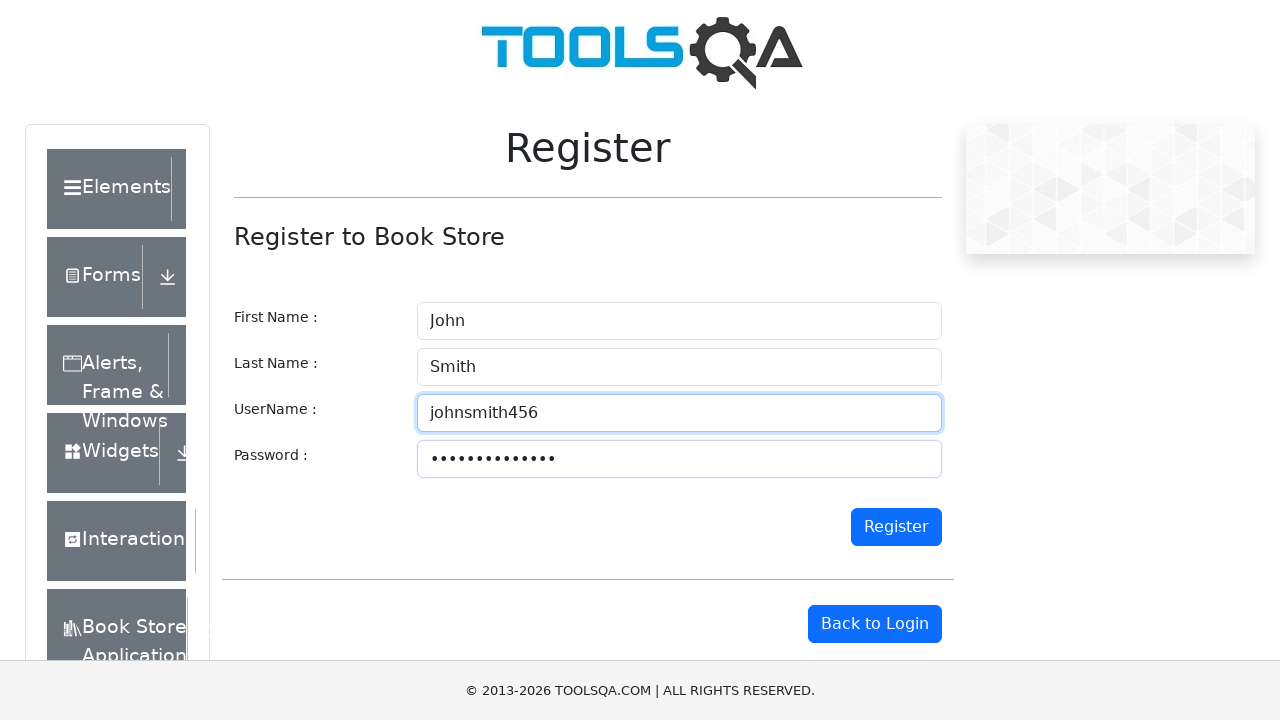

Clicked registration button to submit form at (896, 527) on #register
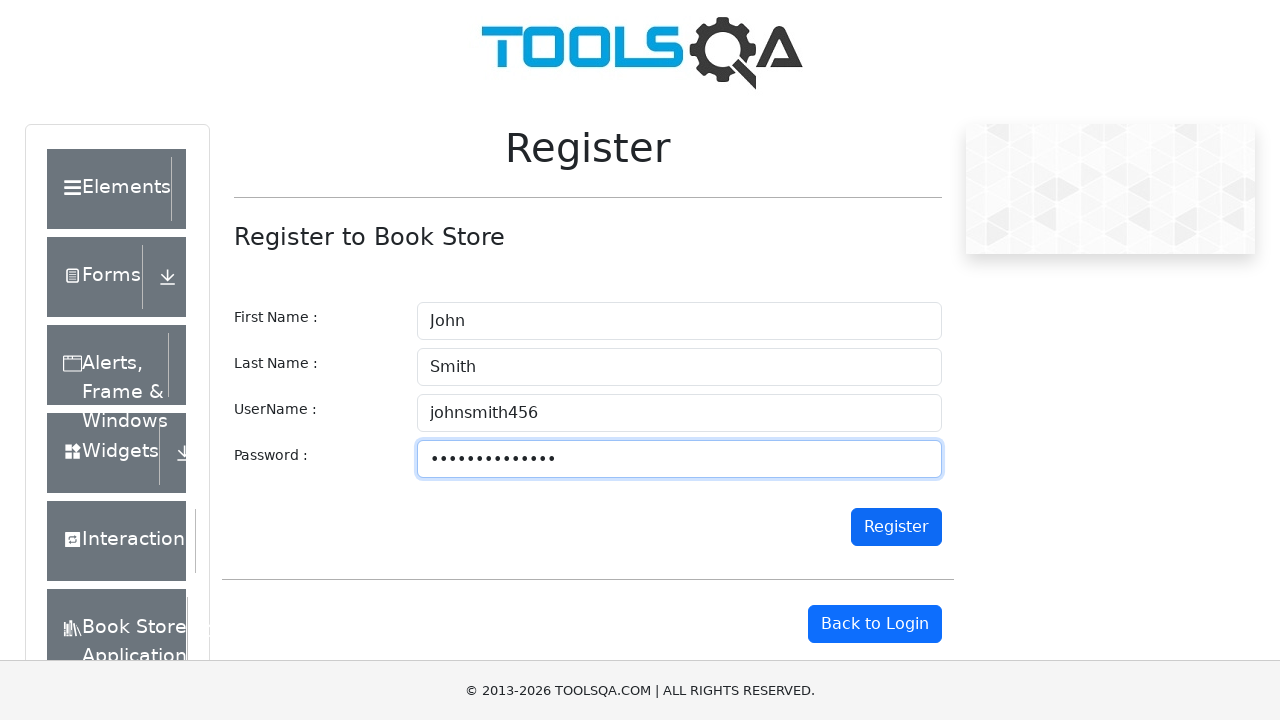

Waited 3 seconds for registration response
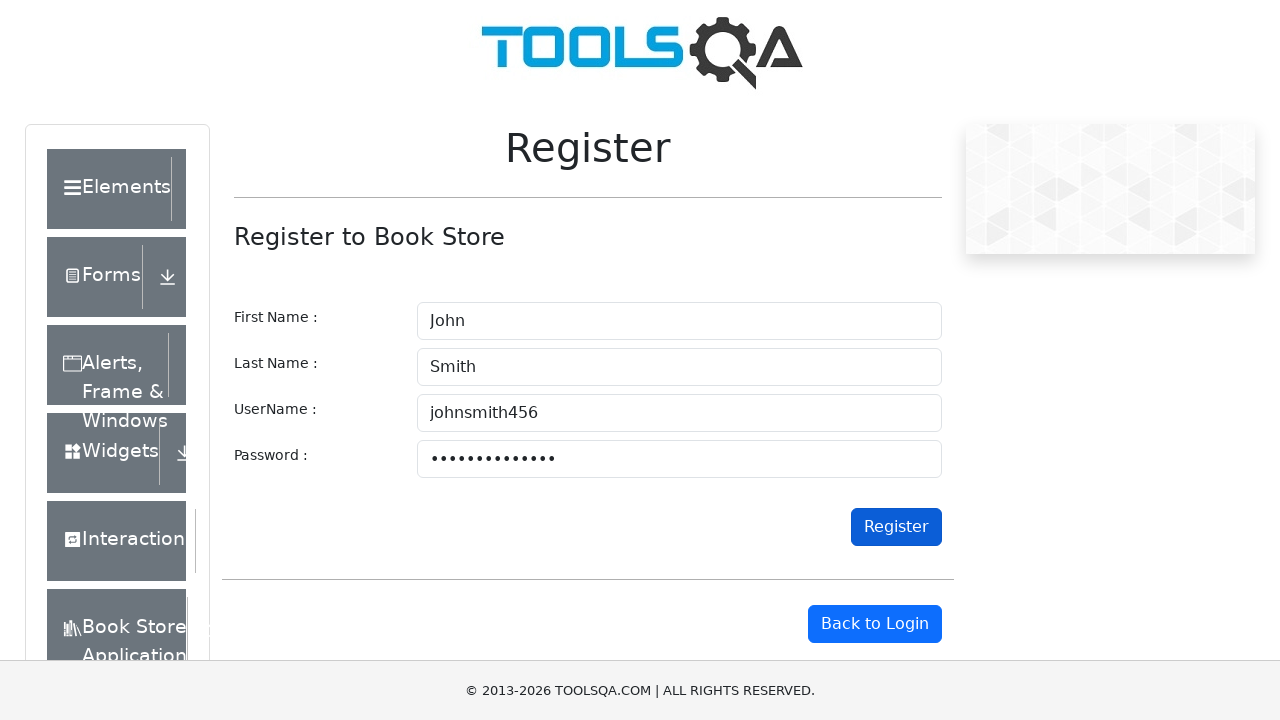

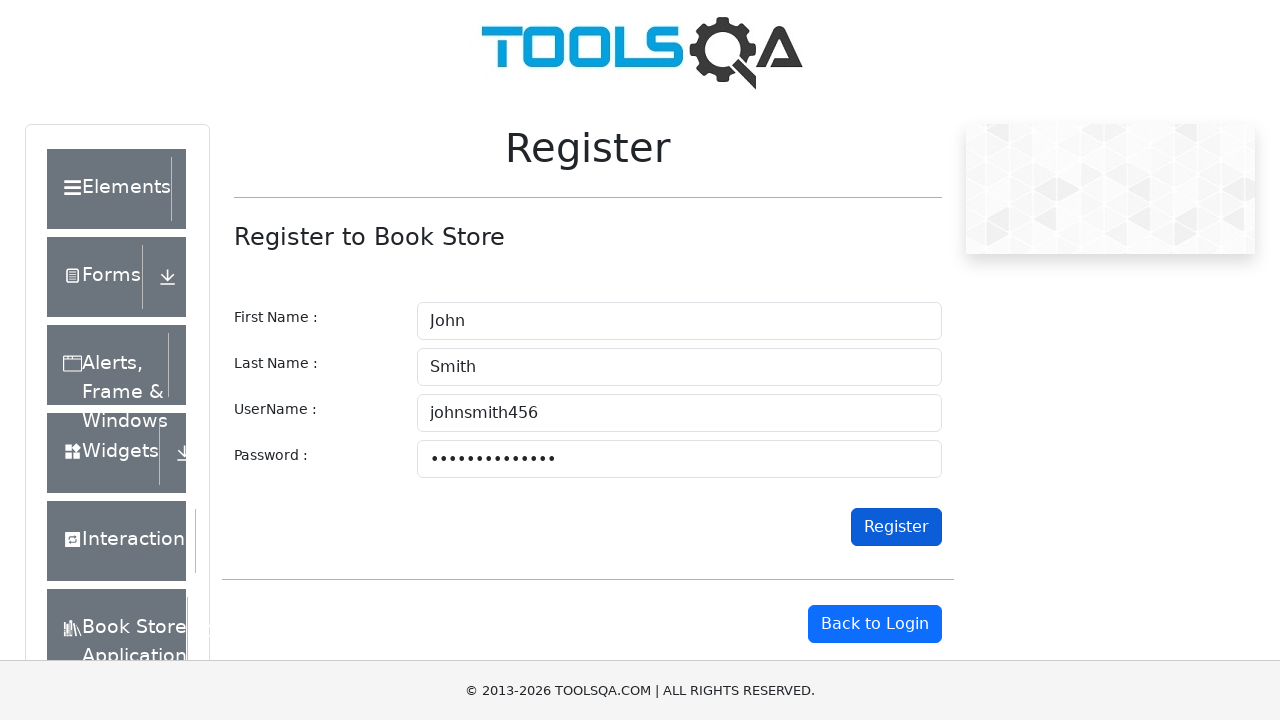